Tests dynamic dropdown/autocomplete functionality by typing a partial country name and selecting from the suggestion list.

Starting URL: https://rahulshettyacademy.com/AutomationPractice

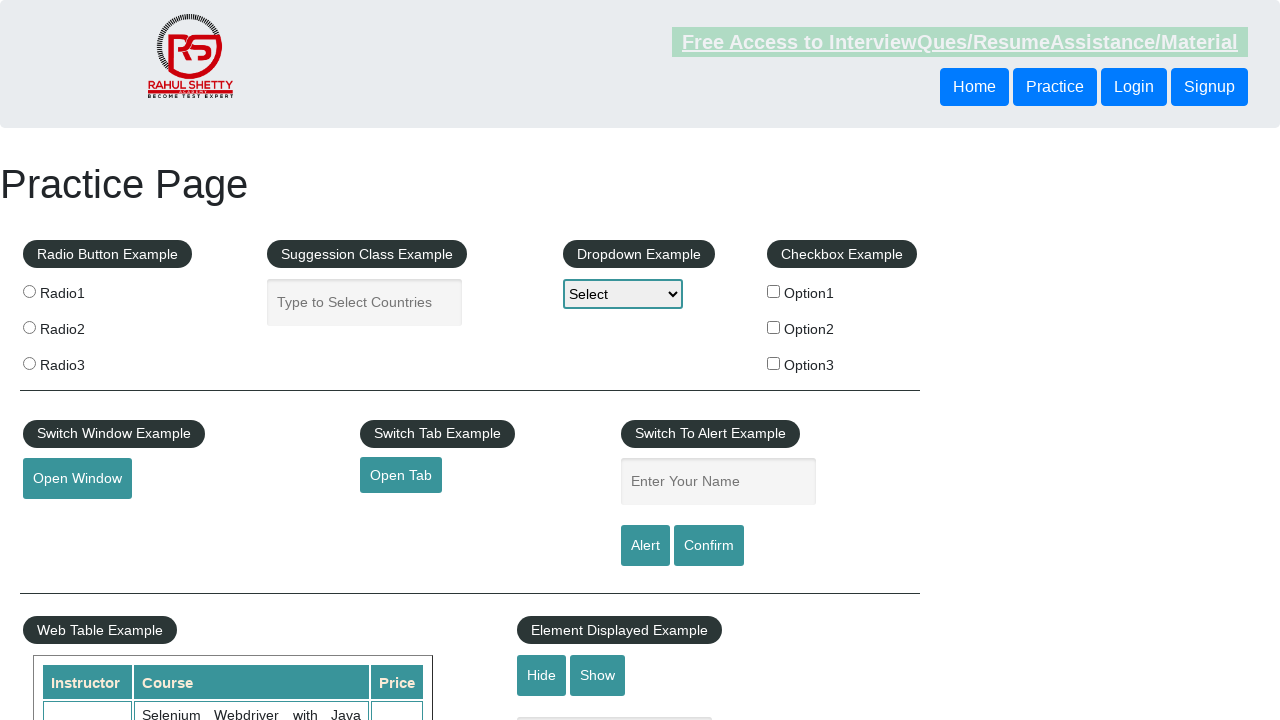

Typed 'ind' in autocomplete field on #autocomplete
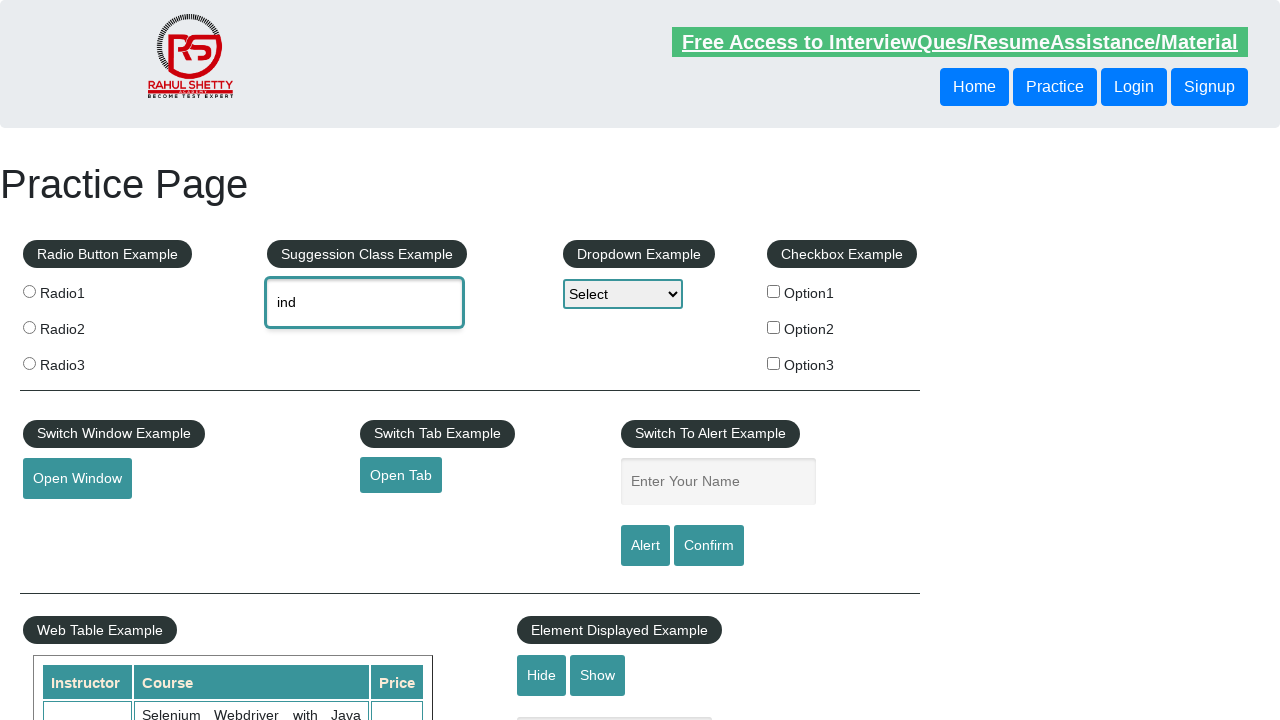

Autocomplete suggestions appeared
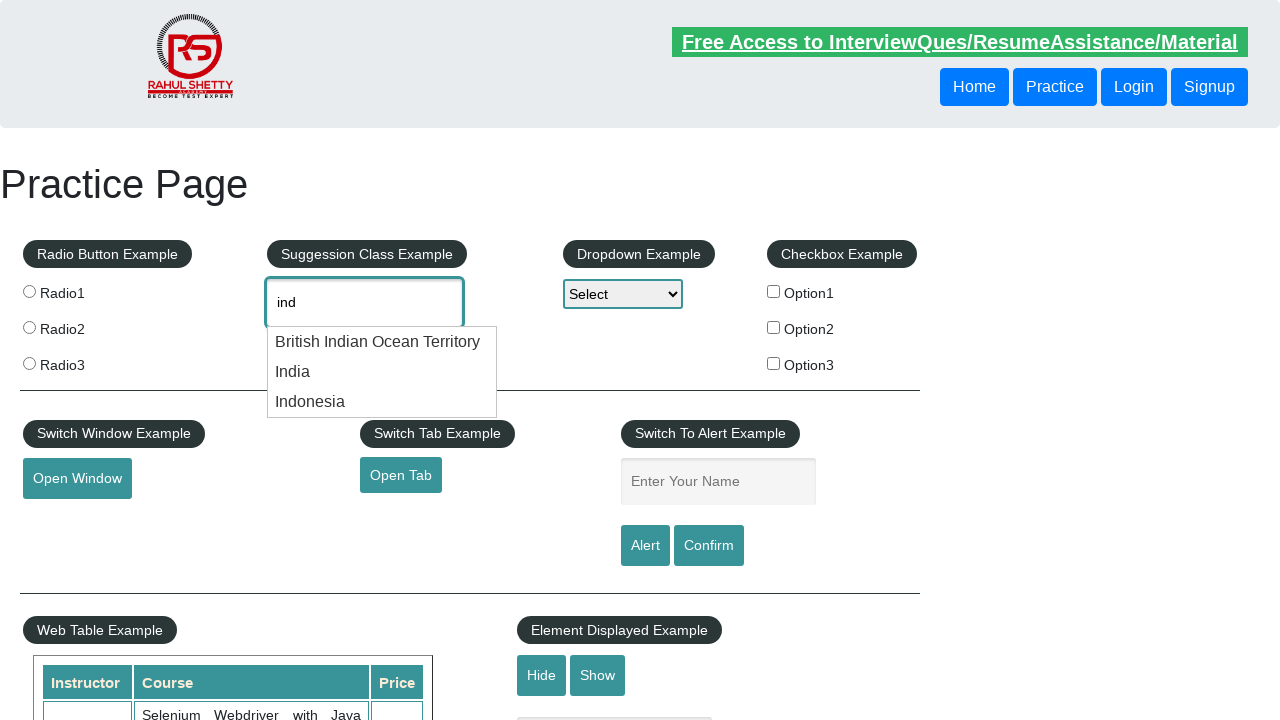

Located autocomplete suggestion elements
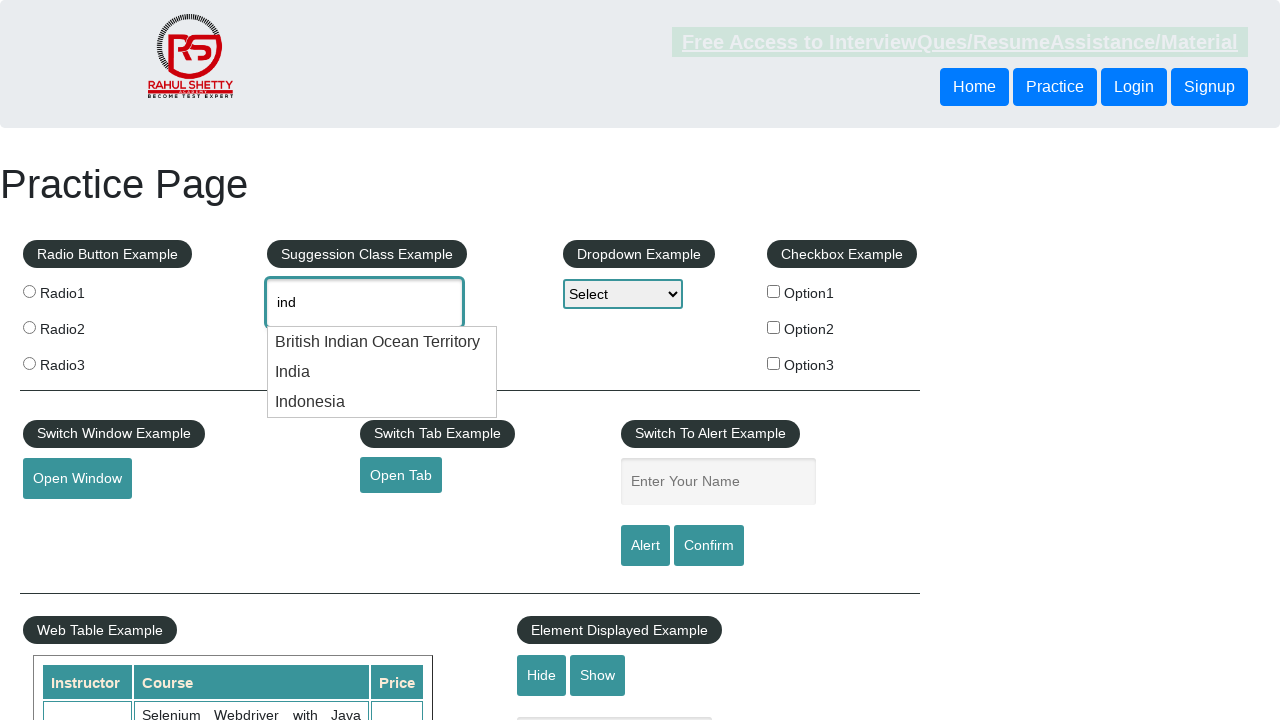

Found 3 autocomplete suggestions
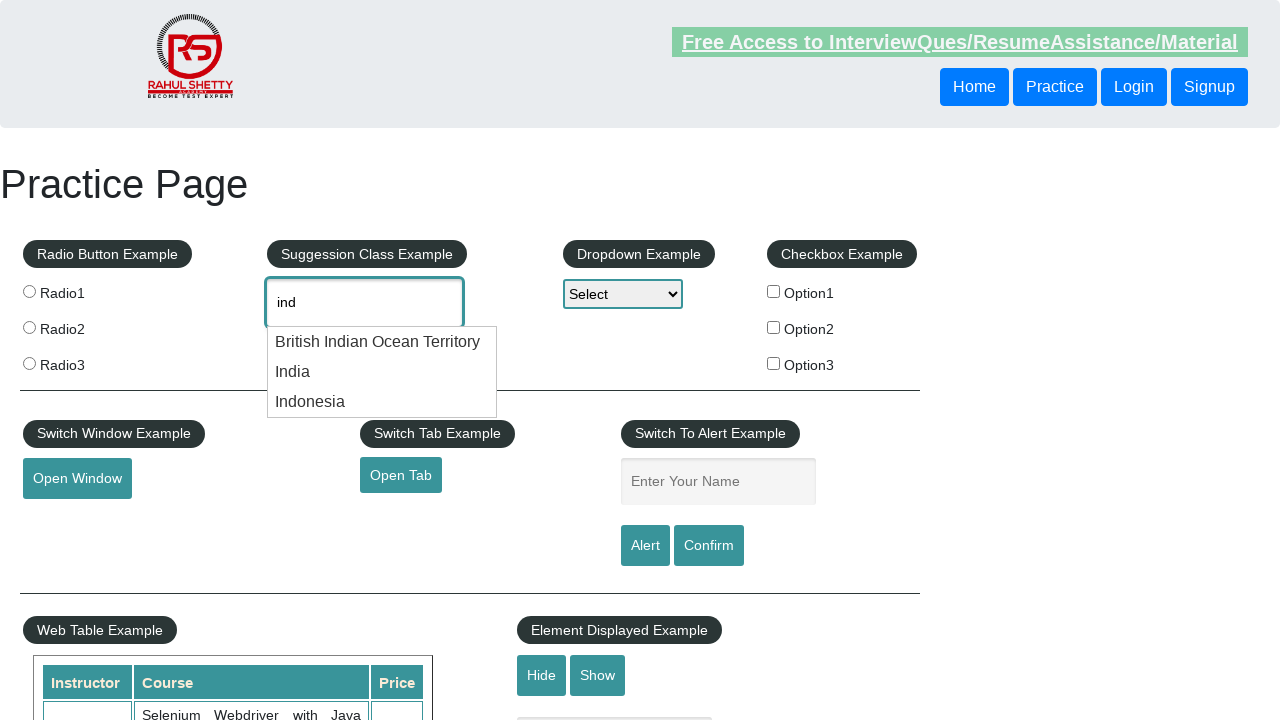

Selected 'India' from dropdown suggestions at (382, 372) on .ui-menu-item div >> nth=1
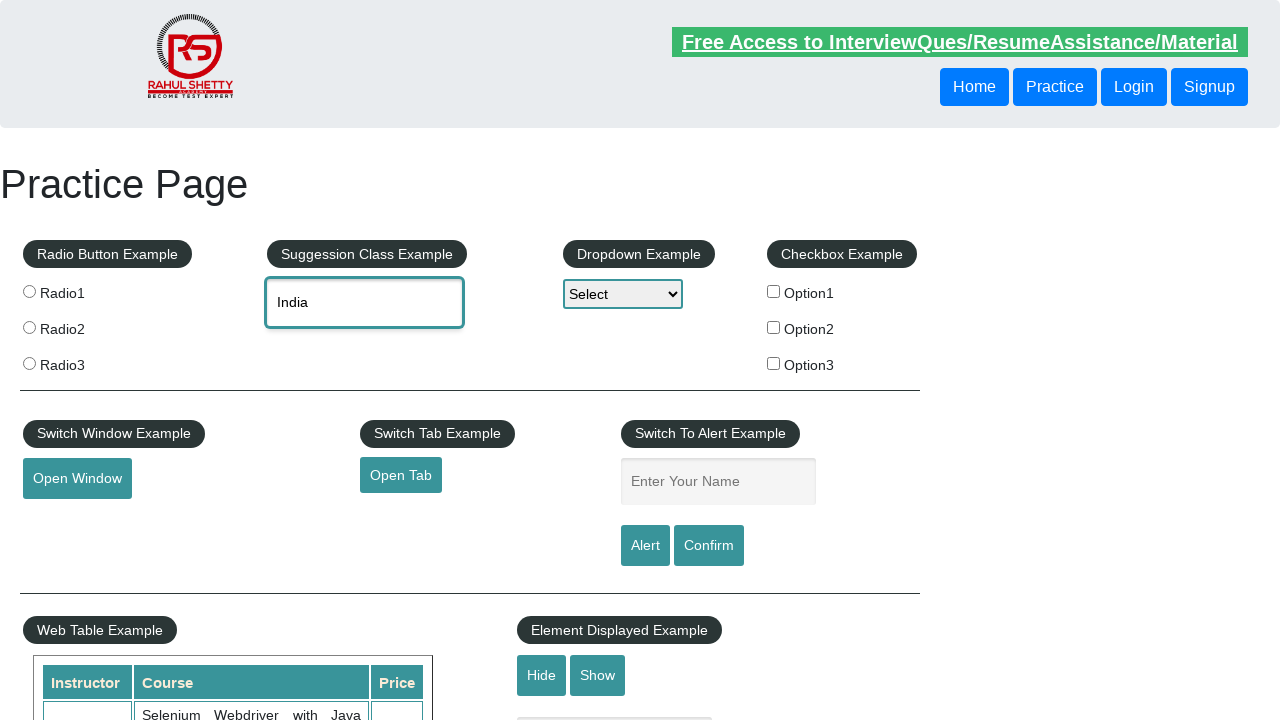

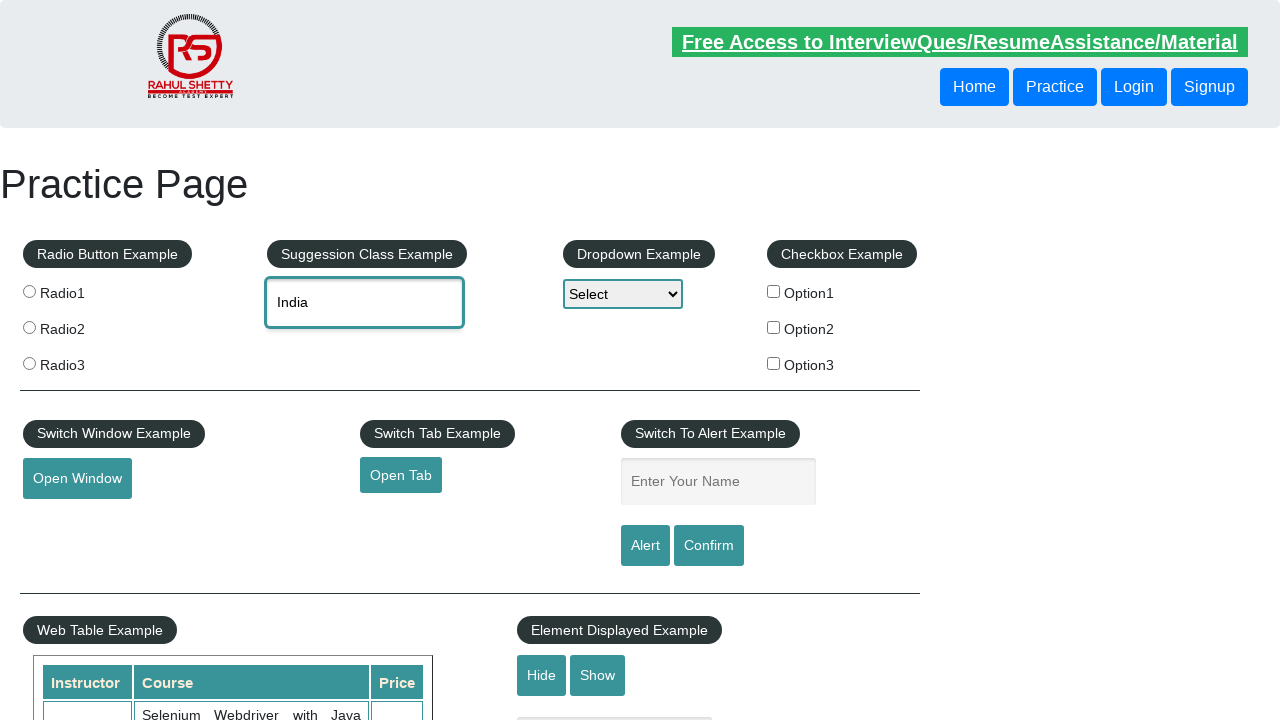